Tests the destination location field by entering a city name and verifying the input

Starting URL: https://www.fluege.de/

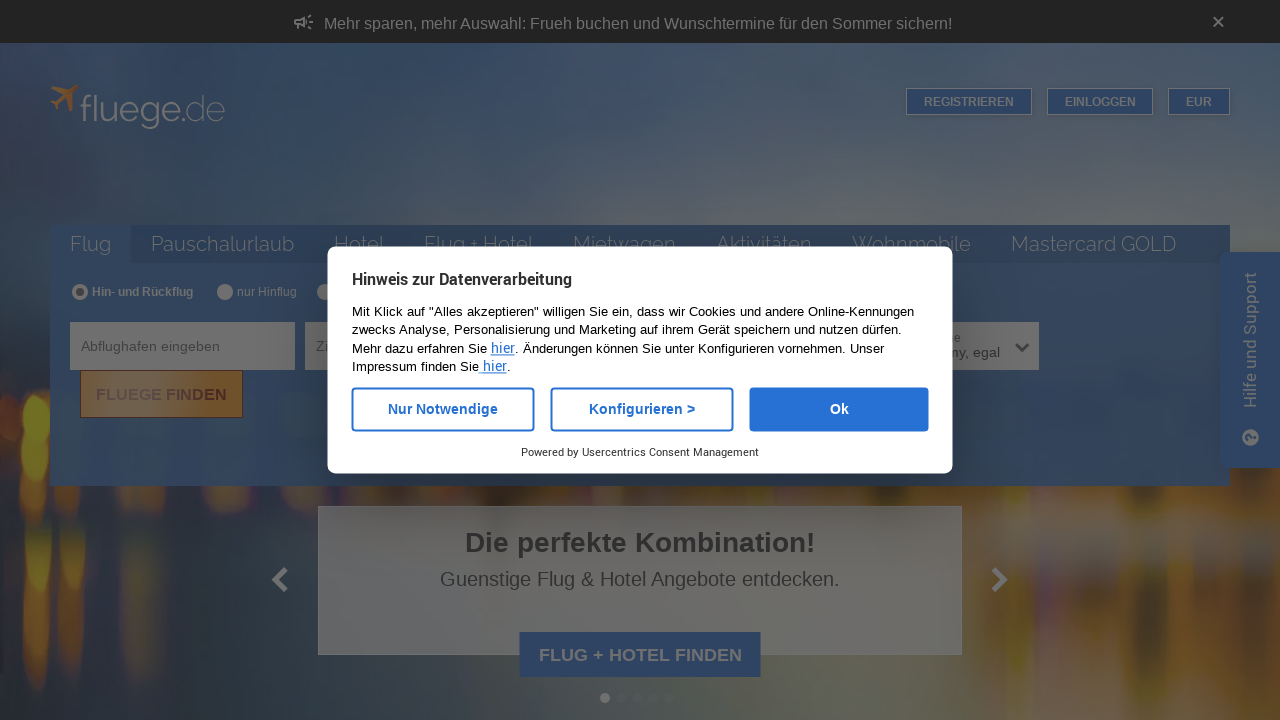

Filled destination location field with 'Berlin' on //*[@id="f0-arr-location-"]
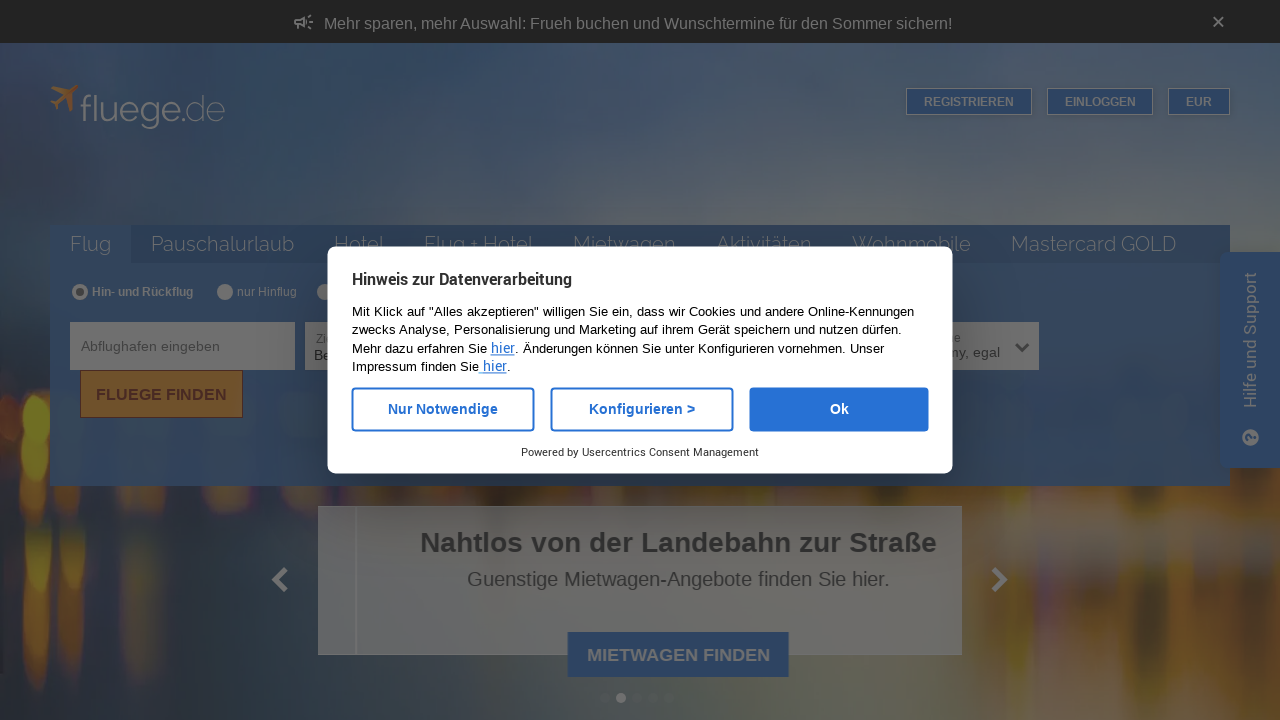

Located destination field element
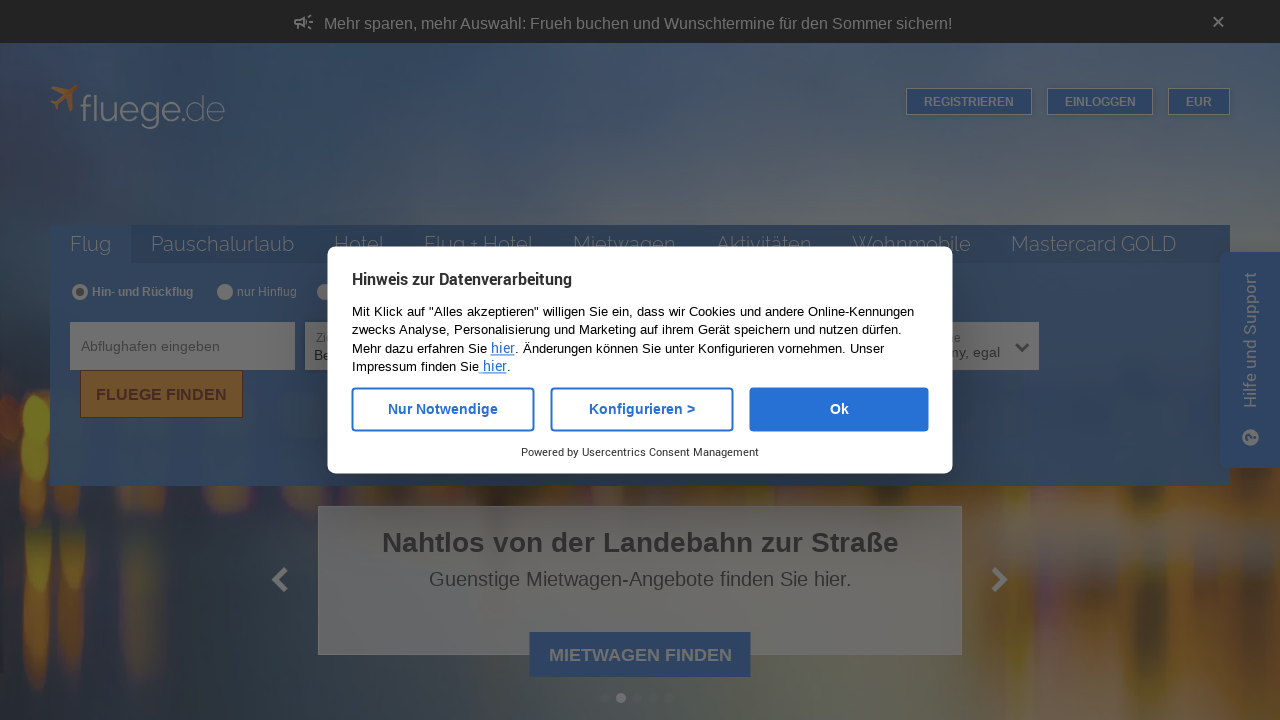

Verified destination field contains 'Berlin'
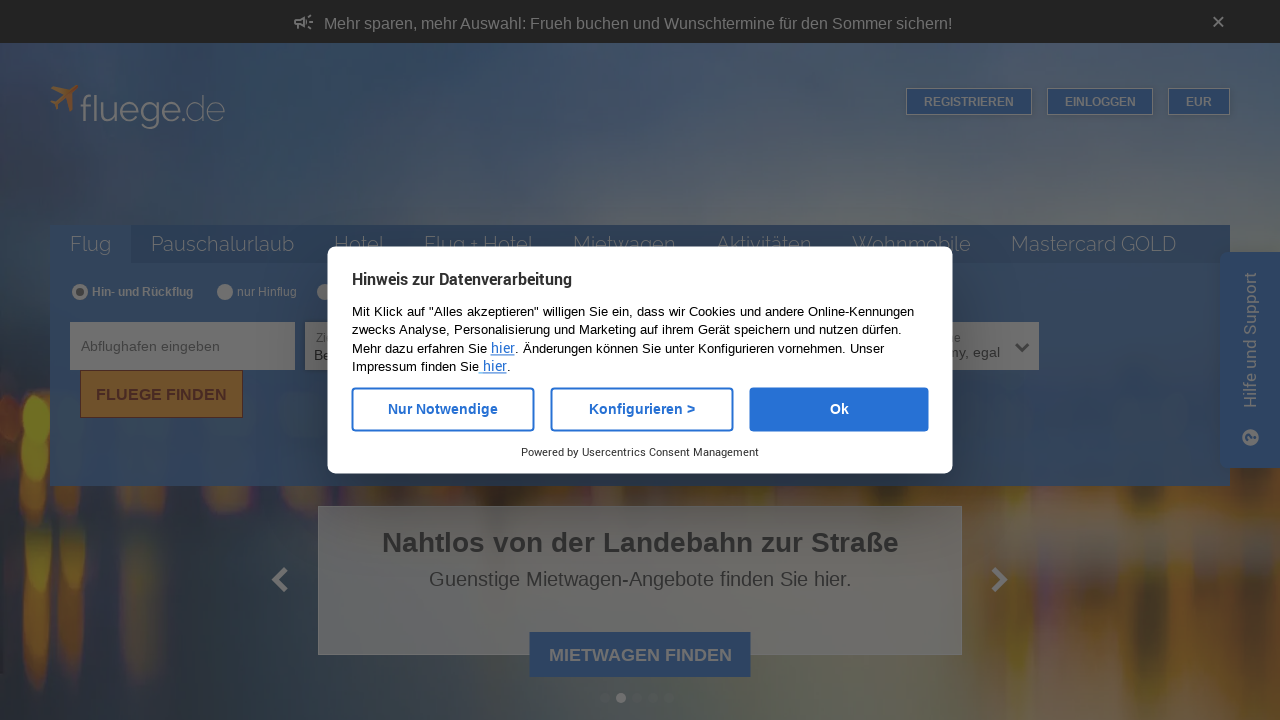

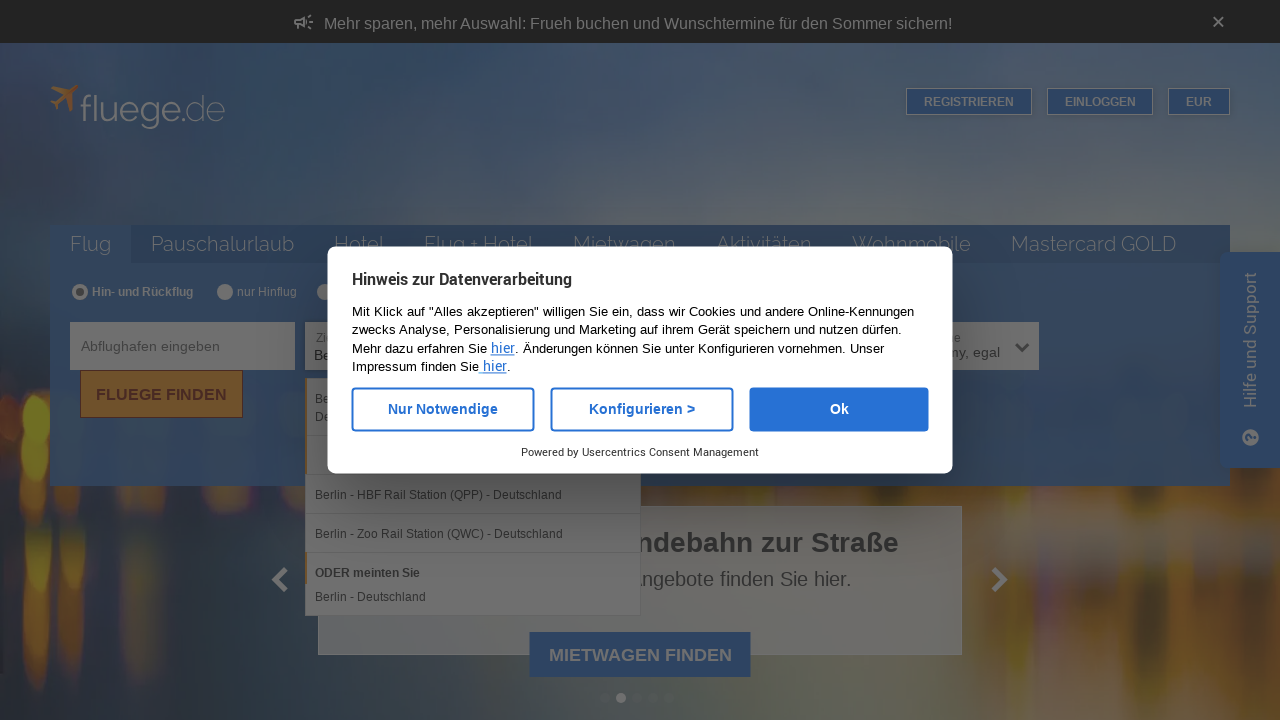